Tests checkbox functionality by selecting and deselecting a single checkbox, verifying the success message, then iterating through multiple checkboxes to select and deselect them all

Starting URL: https://syntaxprojects.com/basic-checkbox-demo.php

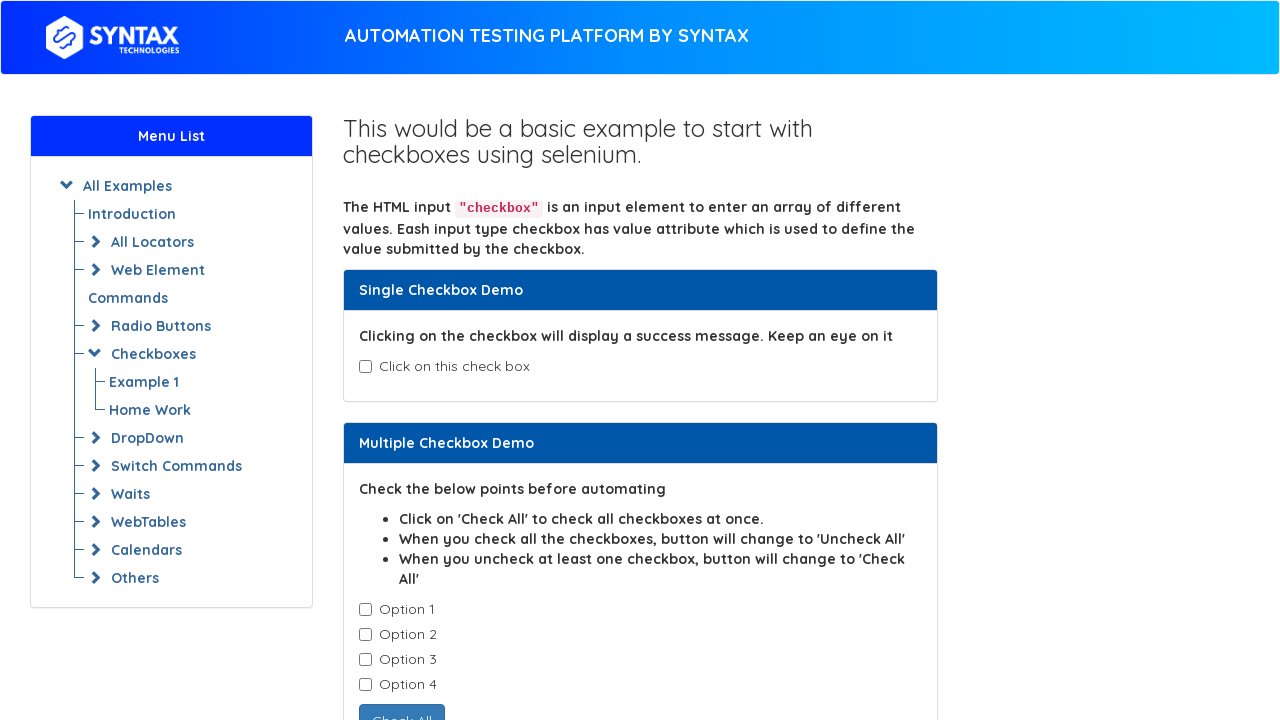

Clicked the first checkbox (isAgeSelected) to select it at (365, 367) on input#isAgeSelected
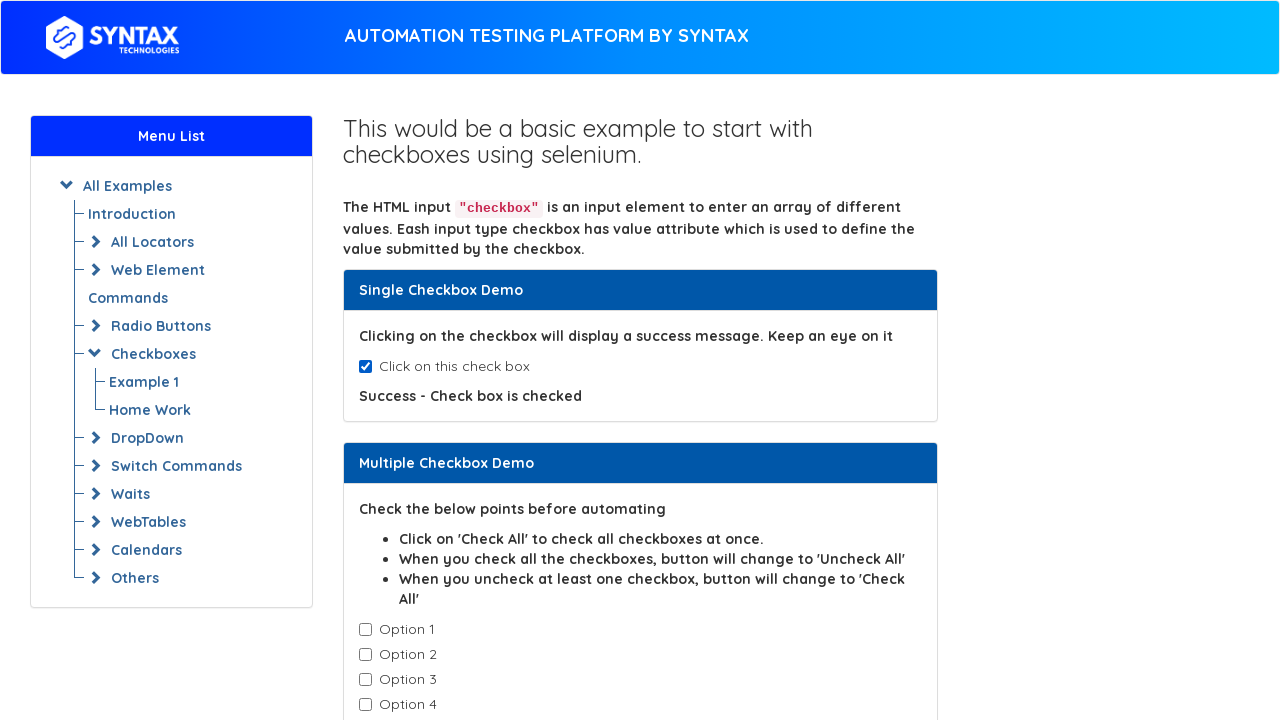

Success message appeared confirming checkbox is checked
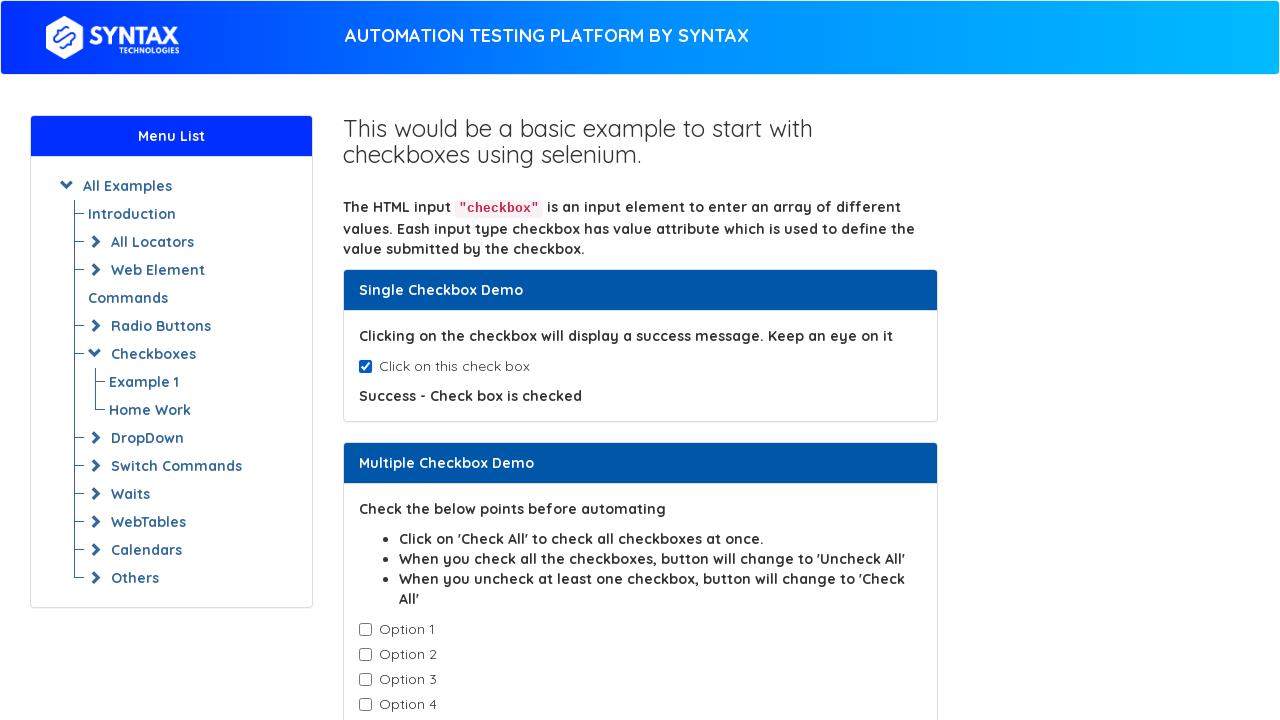

Clicked the first checkbox again to deselect it at (365, 367) on input#isAgeSelected
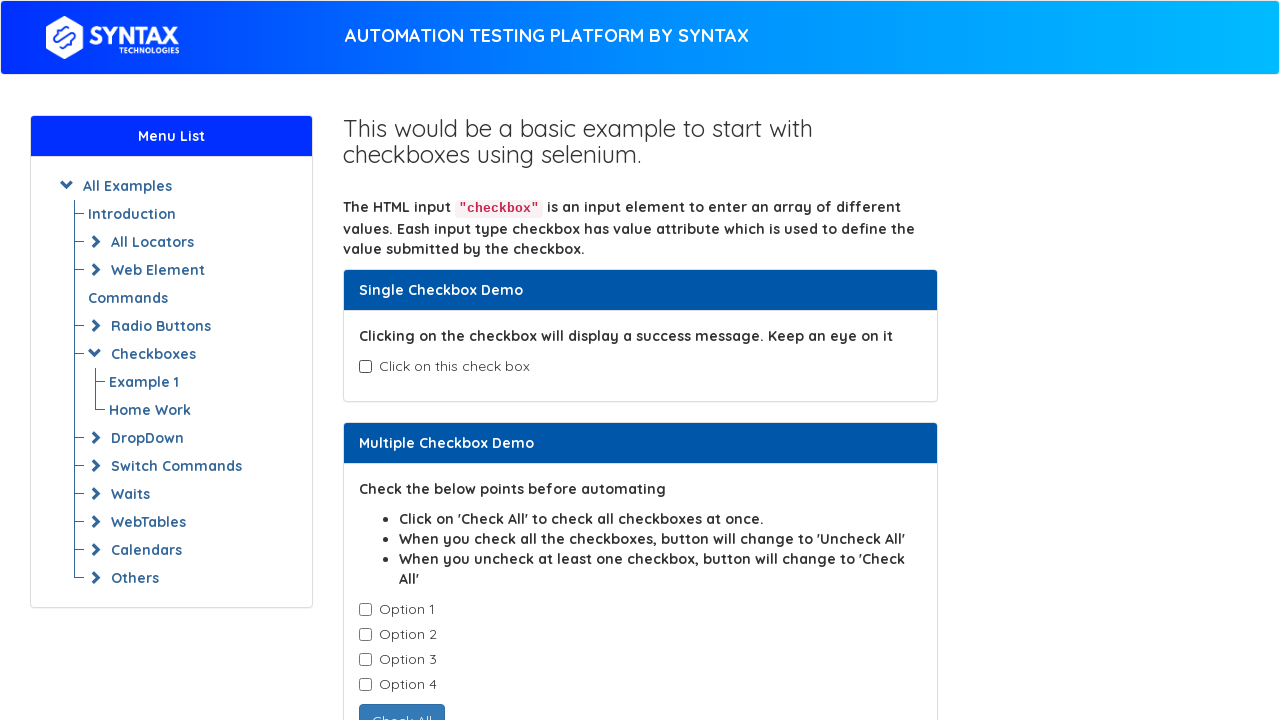

Located 4 checkboxes with class 'cb1-element'
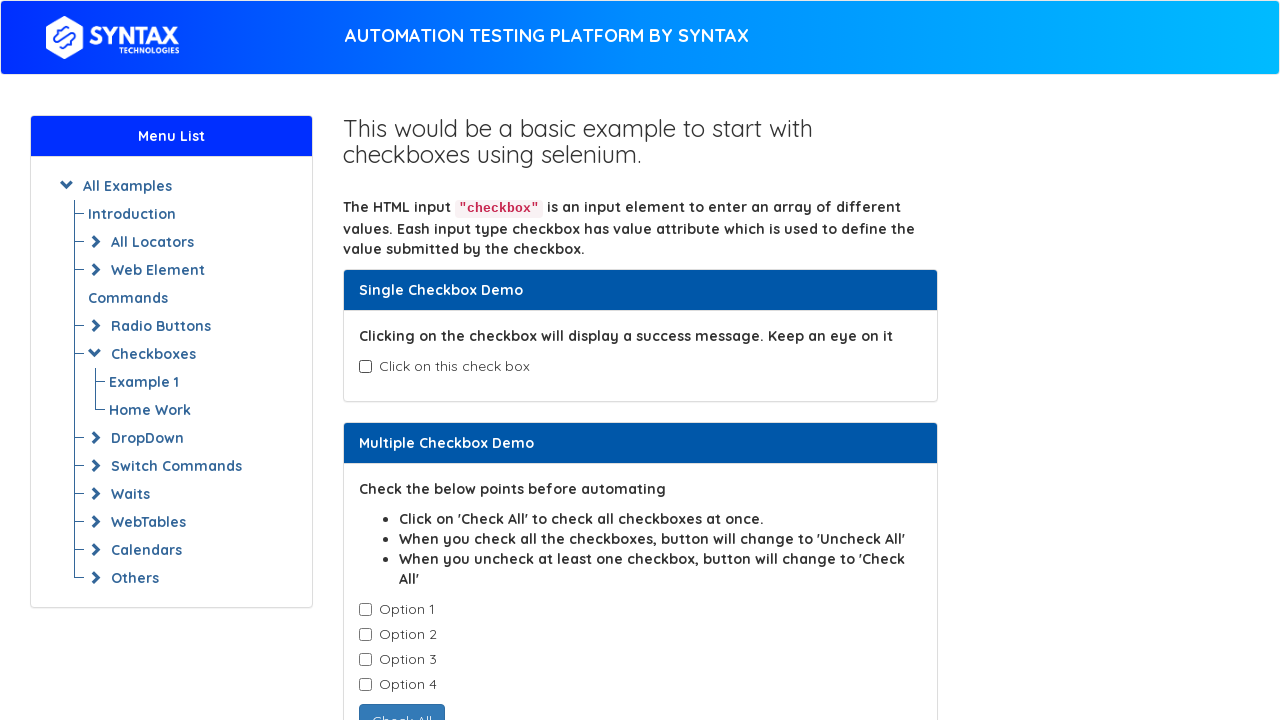

Selected checkbox 1 of 4 at (365, 610) on input.cb1-element >> nth=0
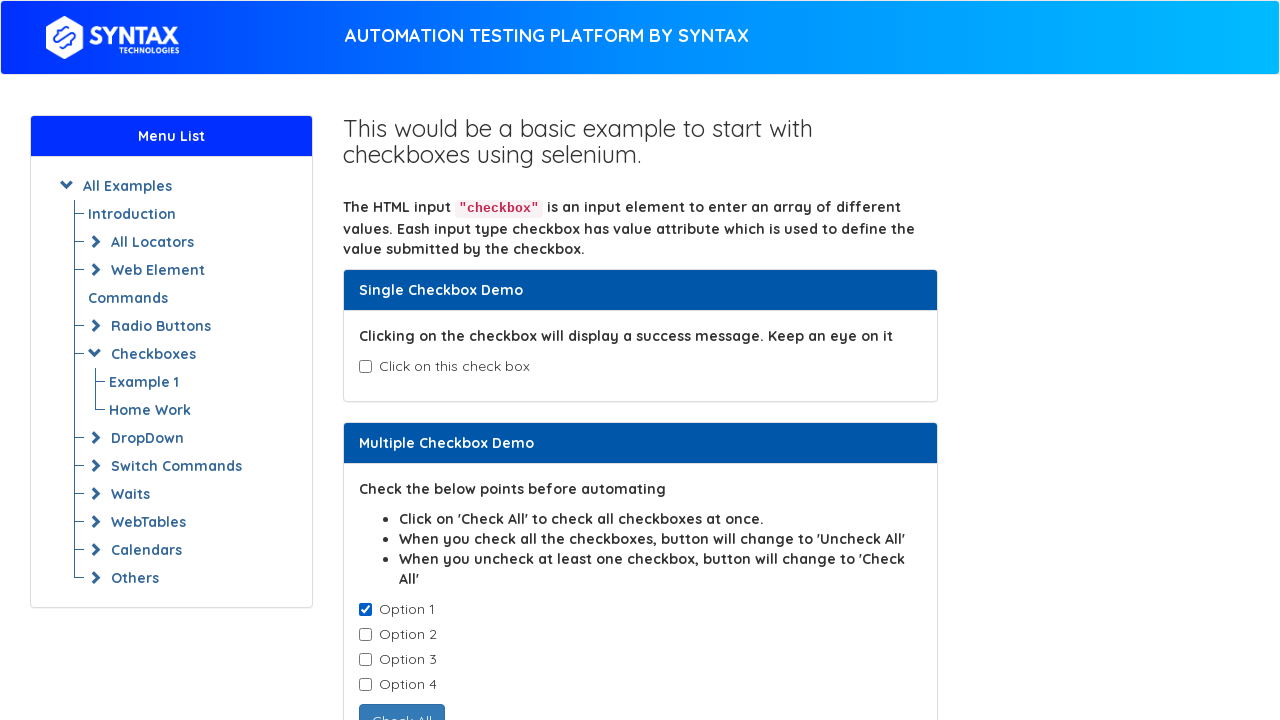

Selected checkbox 2 of 4 at (365, 635) on input.cb1-element >> nth=1
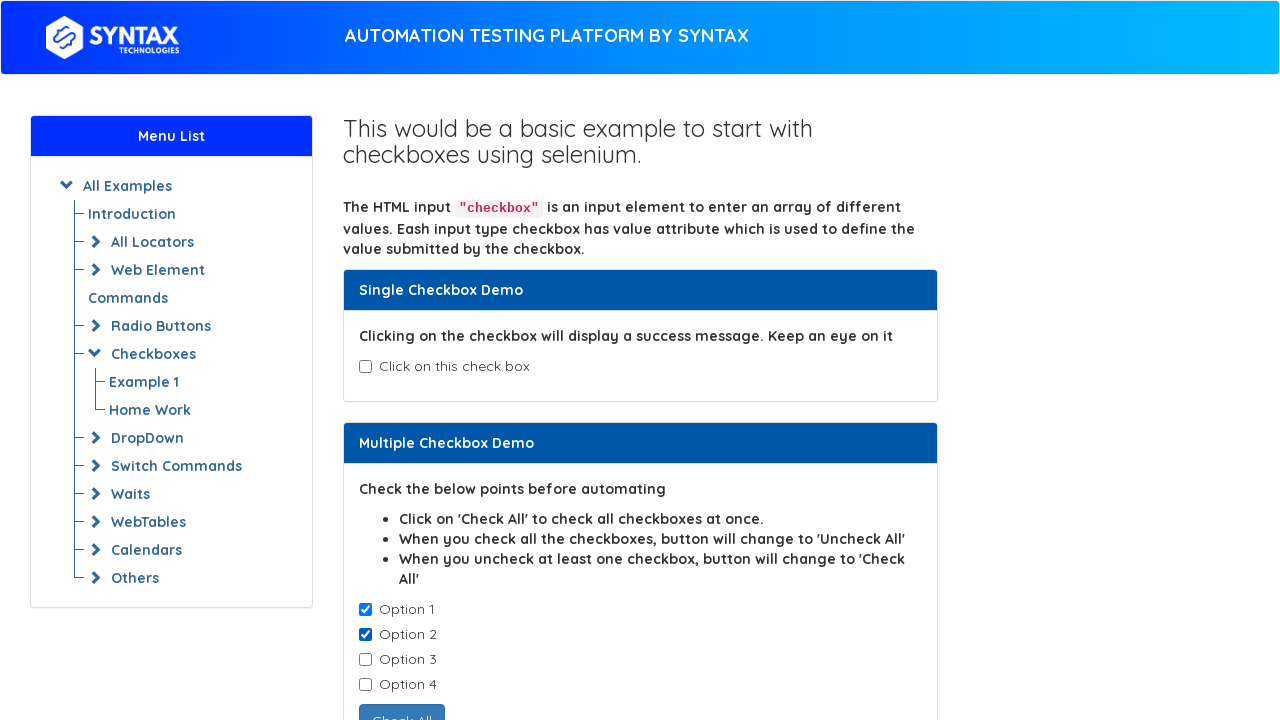

Selected checkbox 3 of 4 at (365, 660) on input.cb1-element >> nth=2
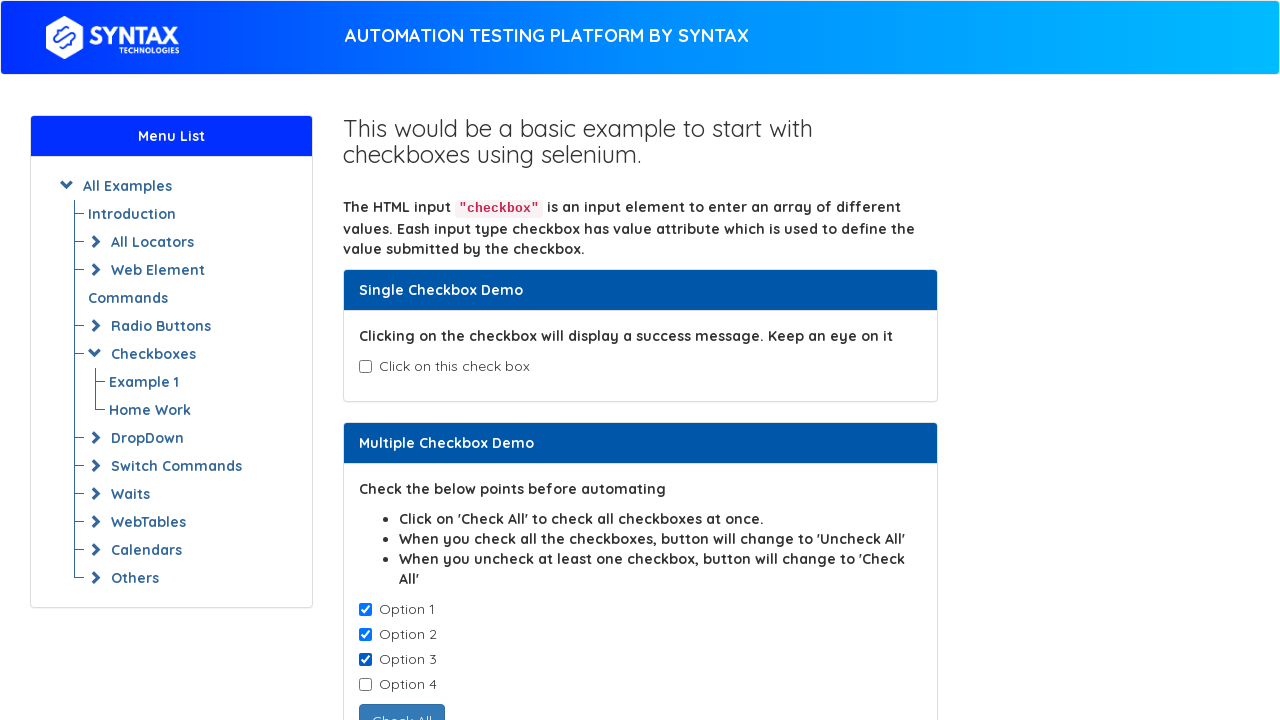

Selected checkbox 4 of 4 at (365, 685) on input.cb1-element >> nth=3
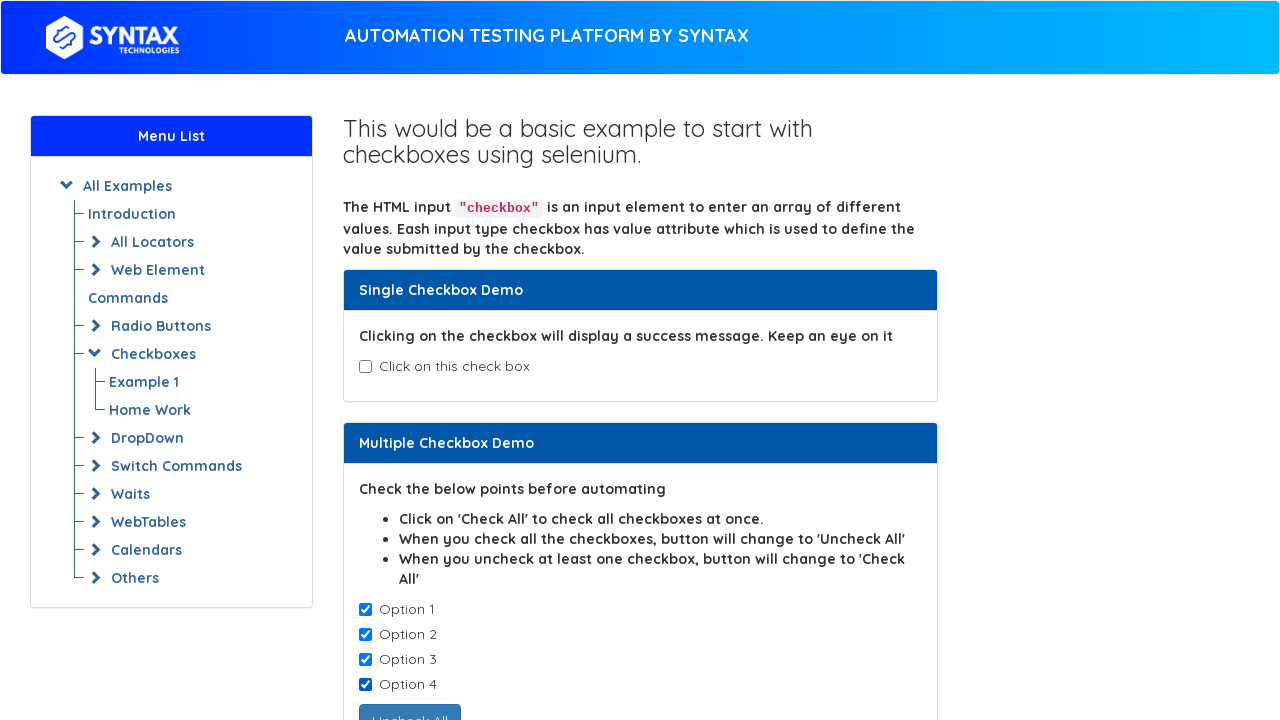

Deselected checkbox 1 of 4 at (365, 610) on input.cb1-element >> nth=0
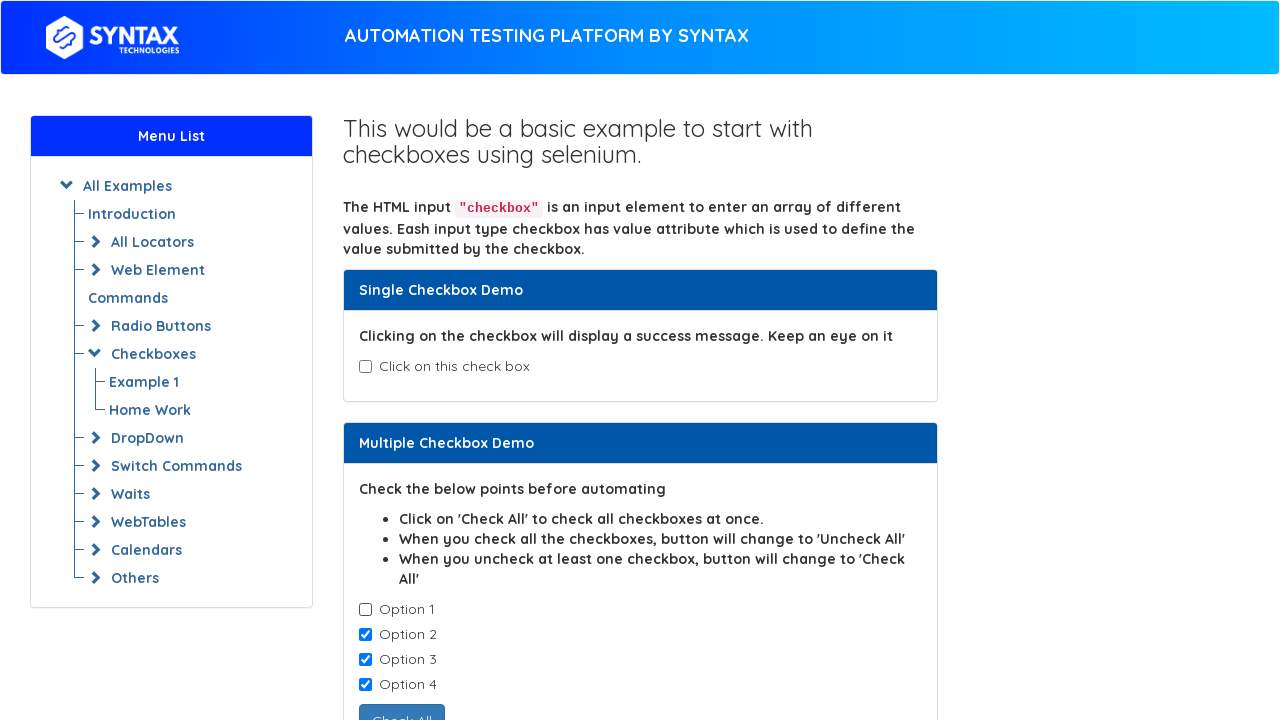

Deselected checkbox 2 of 4 at (365, 635) on input.cb1-element >> nth=1
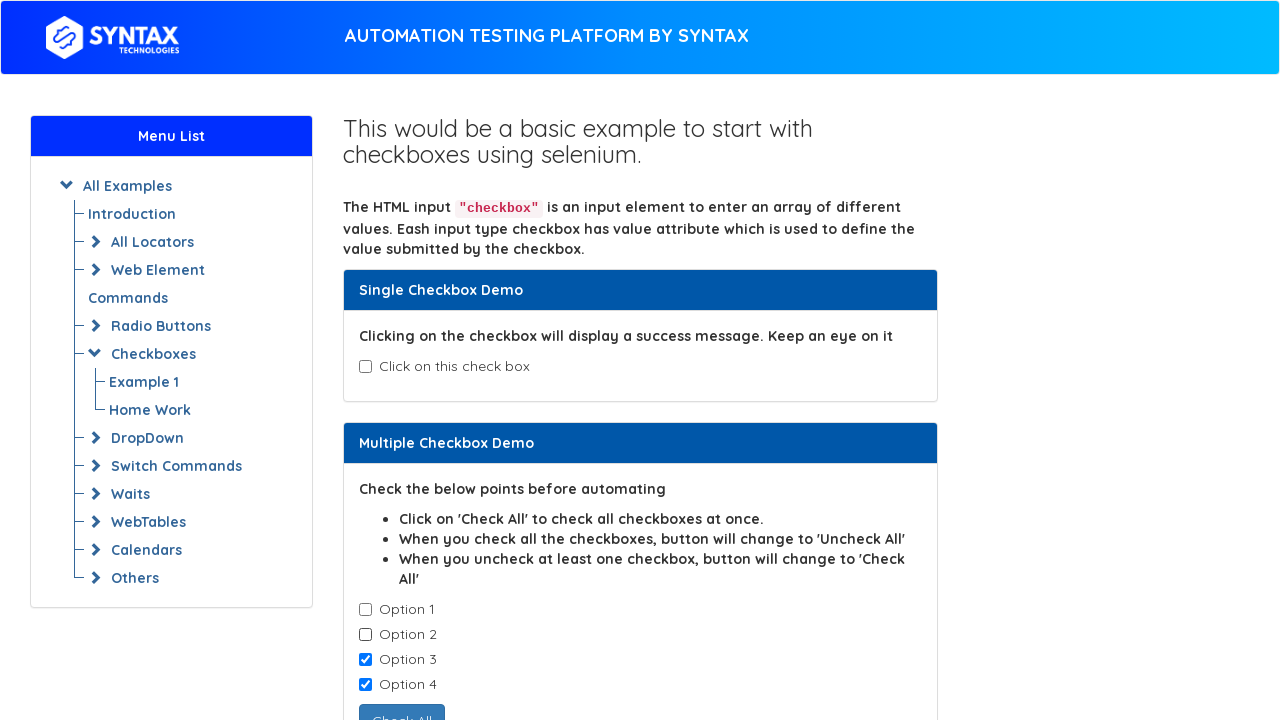

Deselected checkbox 3 of 4 at (365, 660) on input.cb1-element >> nth=2
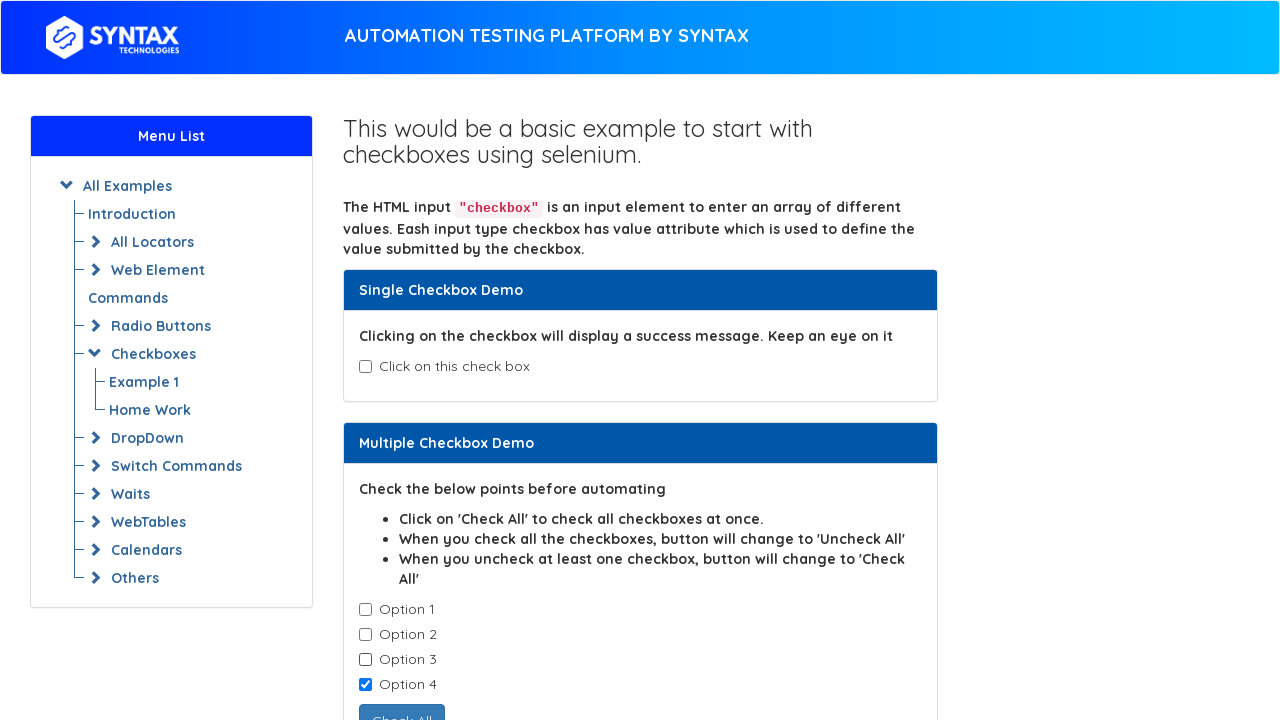

Deselected checkbox 4 of 4 at (365, 685) on input.cb1-element >> nth=3
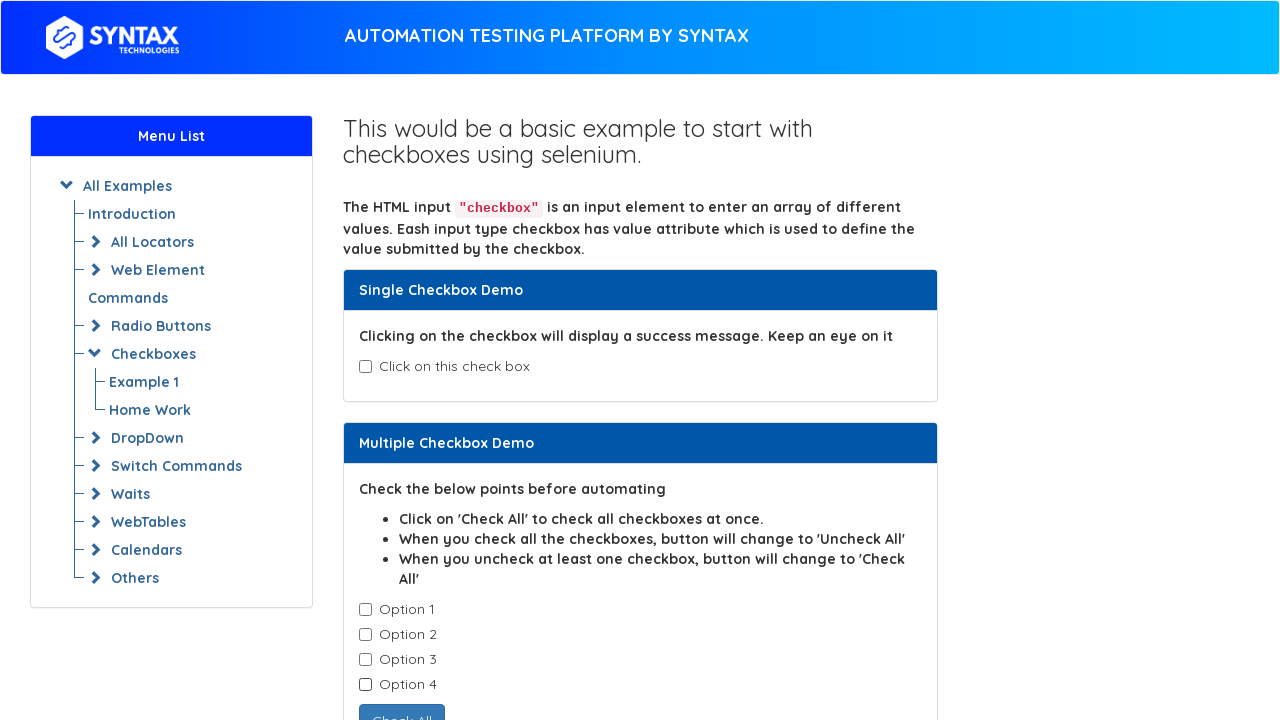

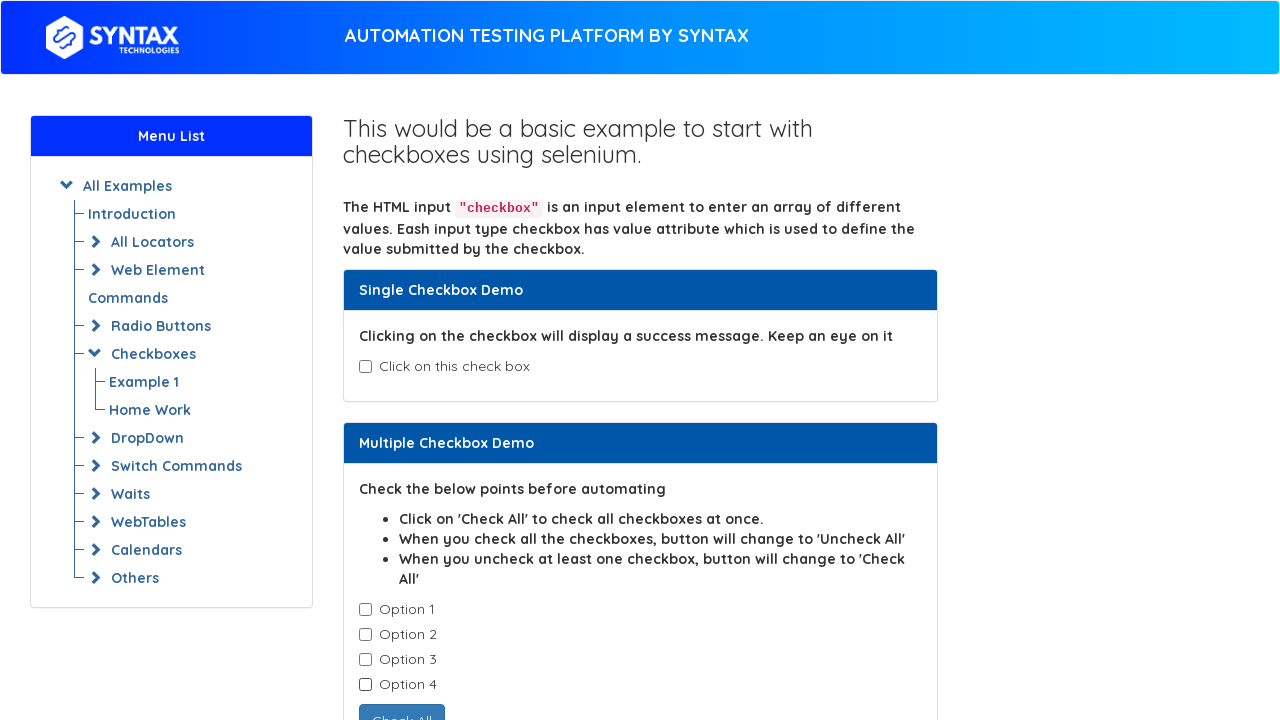